Tests that an error message is displayed when attempting to login with a username but empty password field

Starting URL: https://www.saucedemo.com/

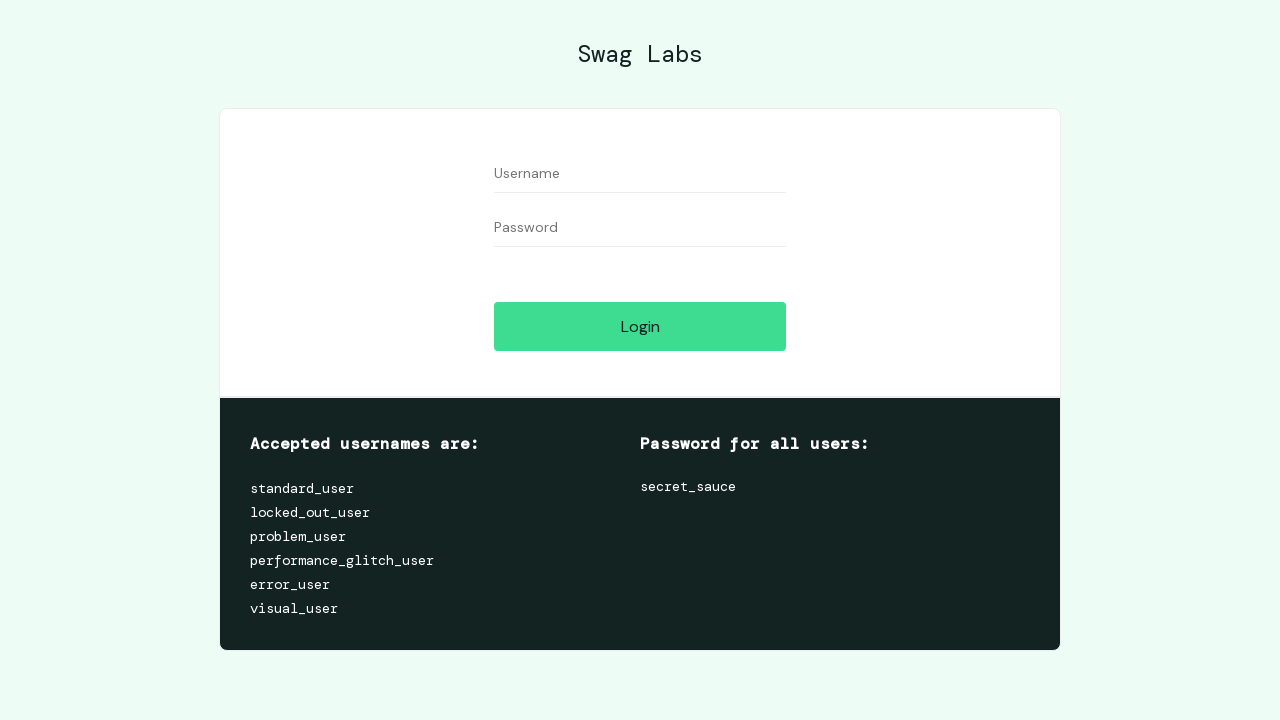

Filled username field with 'testuser2024' on #user-name
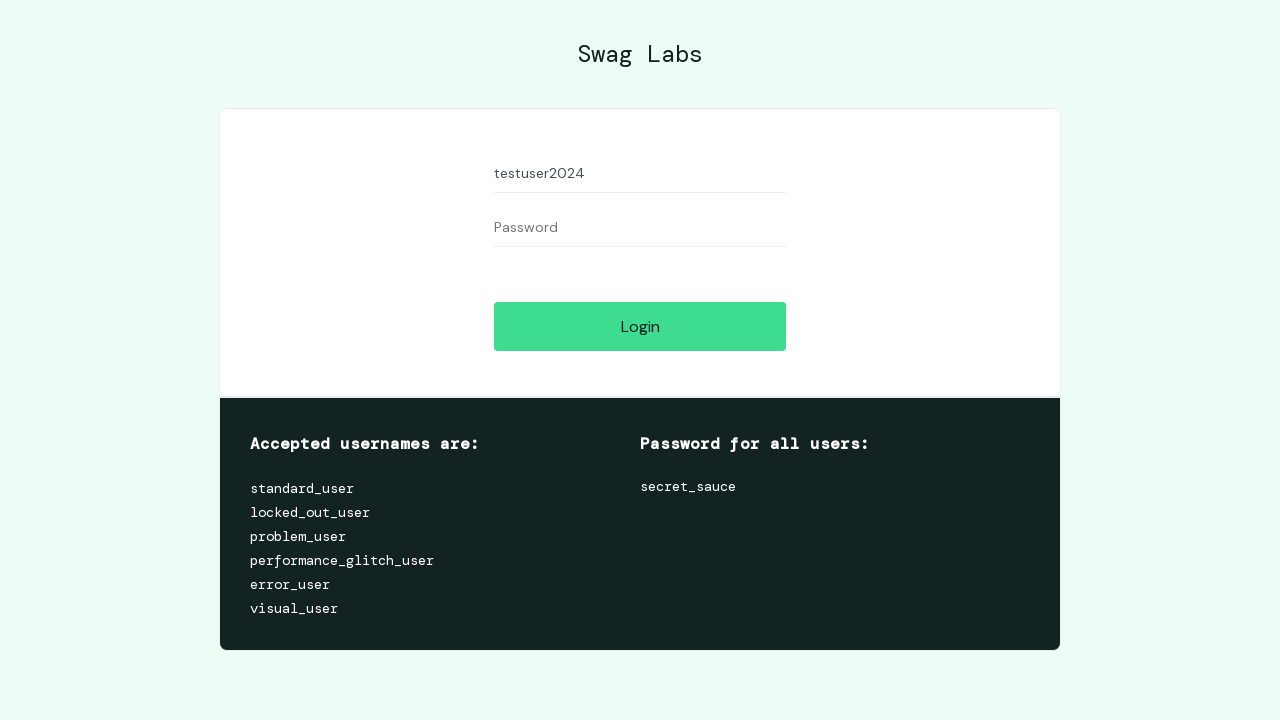

Clicked login button without entering password at (640, 326) on #login-button
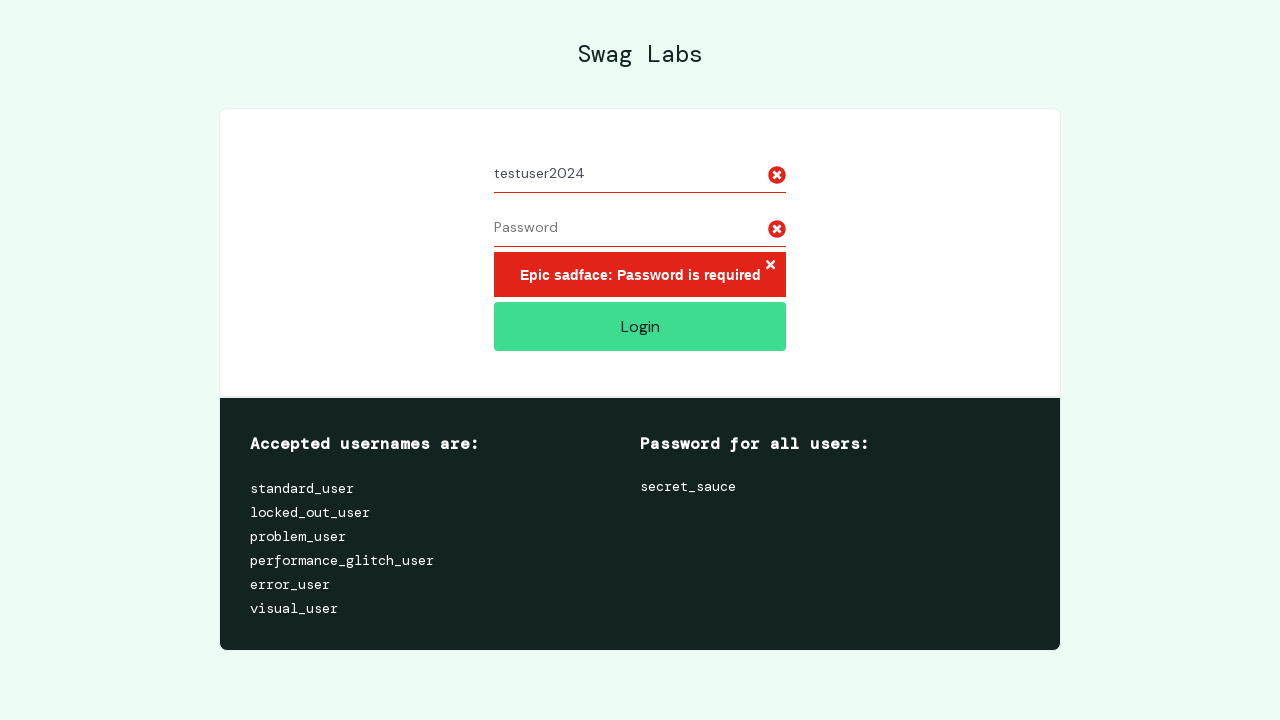

Verified error message 'Epic sadface: Password is required' is displayed
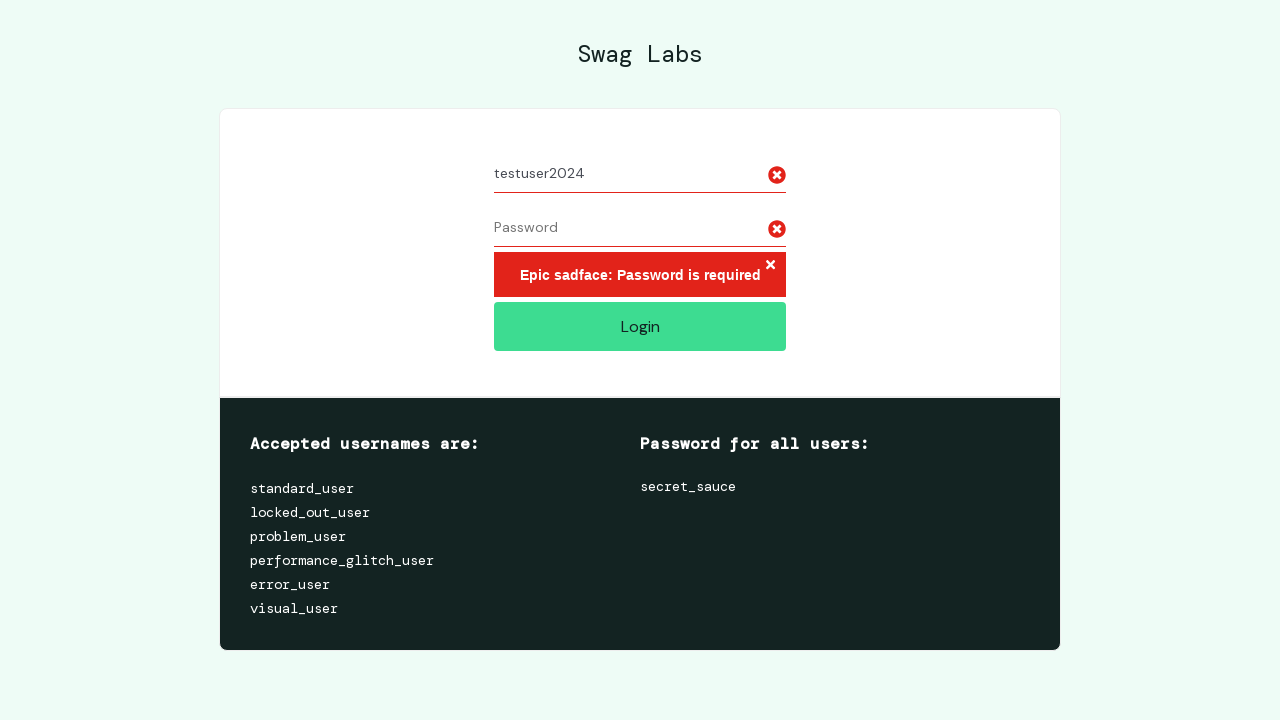

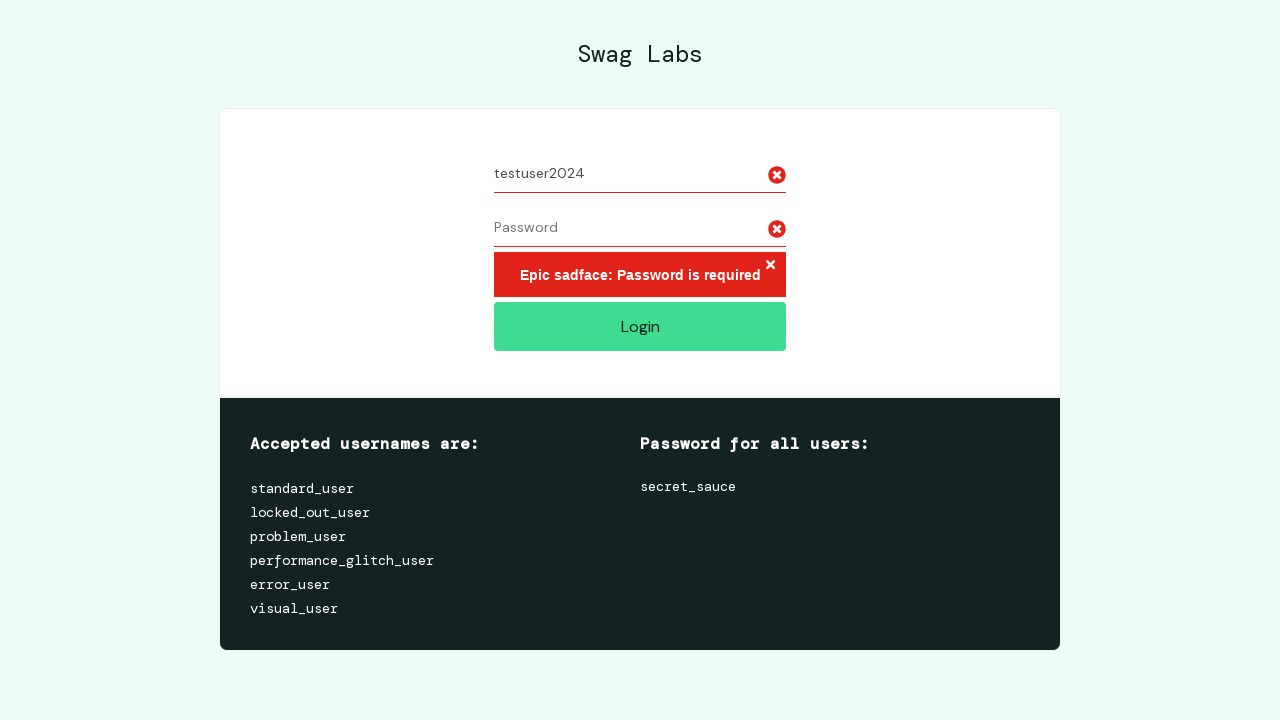